Navigates to Tokopedia search results page and scrolls through the page to load product listings

Starting URL: https://www.tokopedia.com/search?page=1&q=laptop

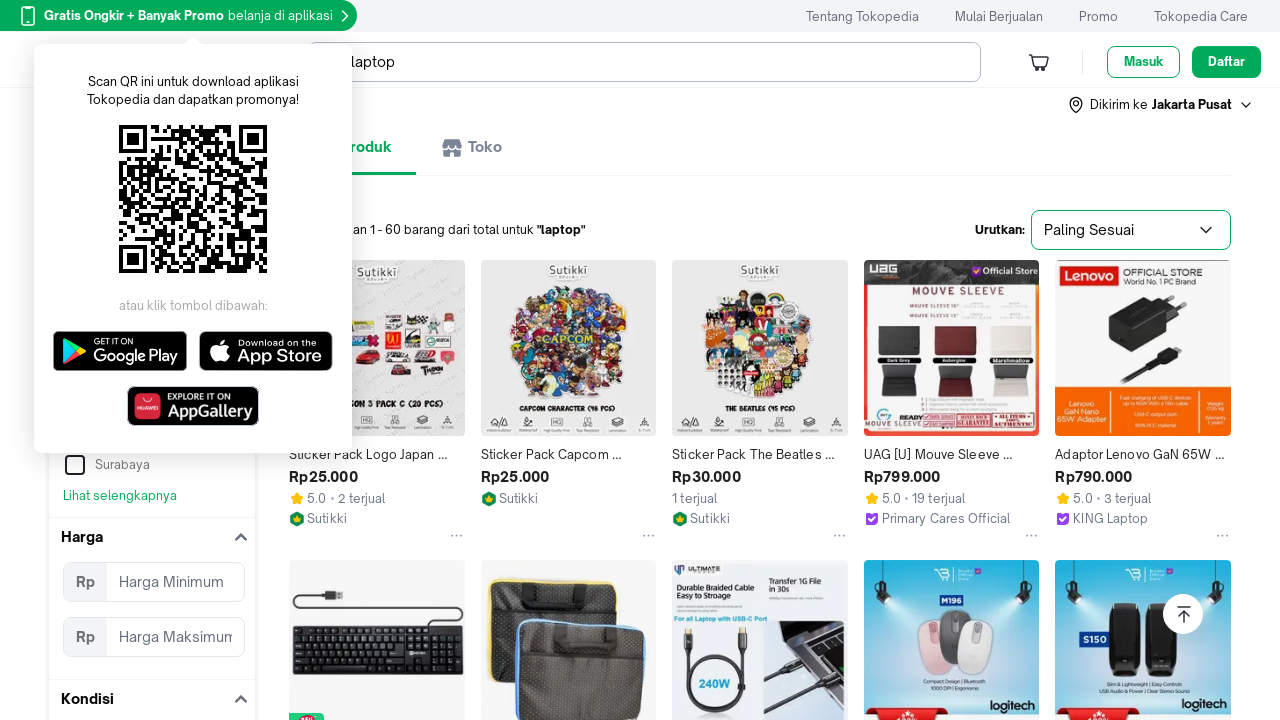

Waited 5 seconds for initial page load
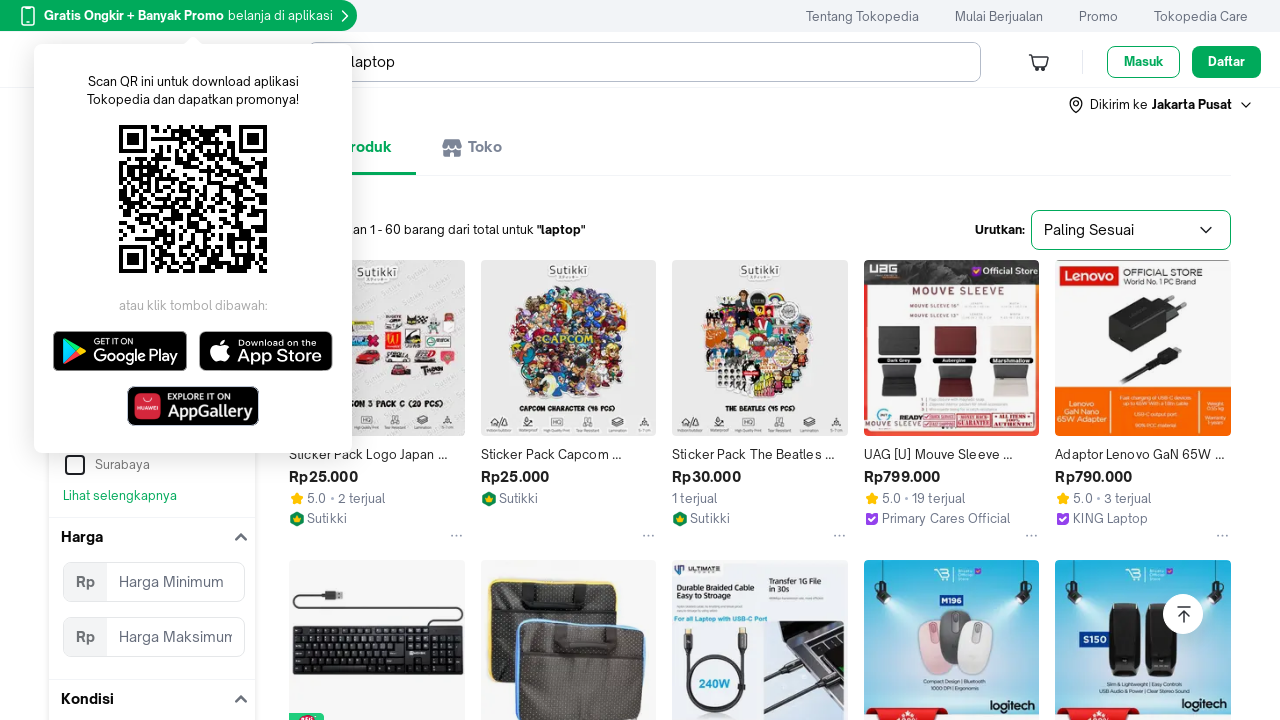

Scrolled page to 1000px
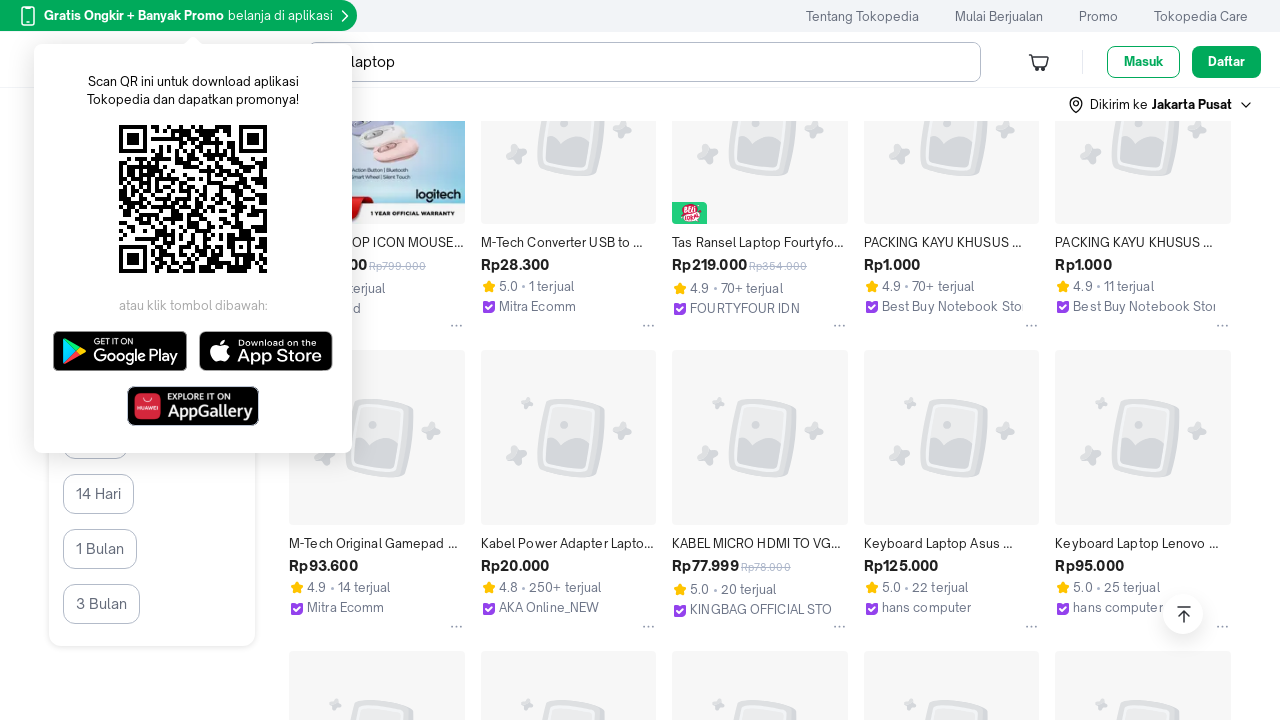

Waited 2 seconds for content to load
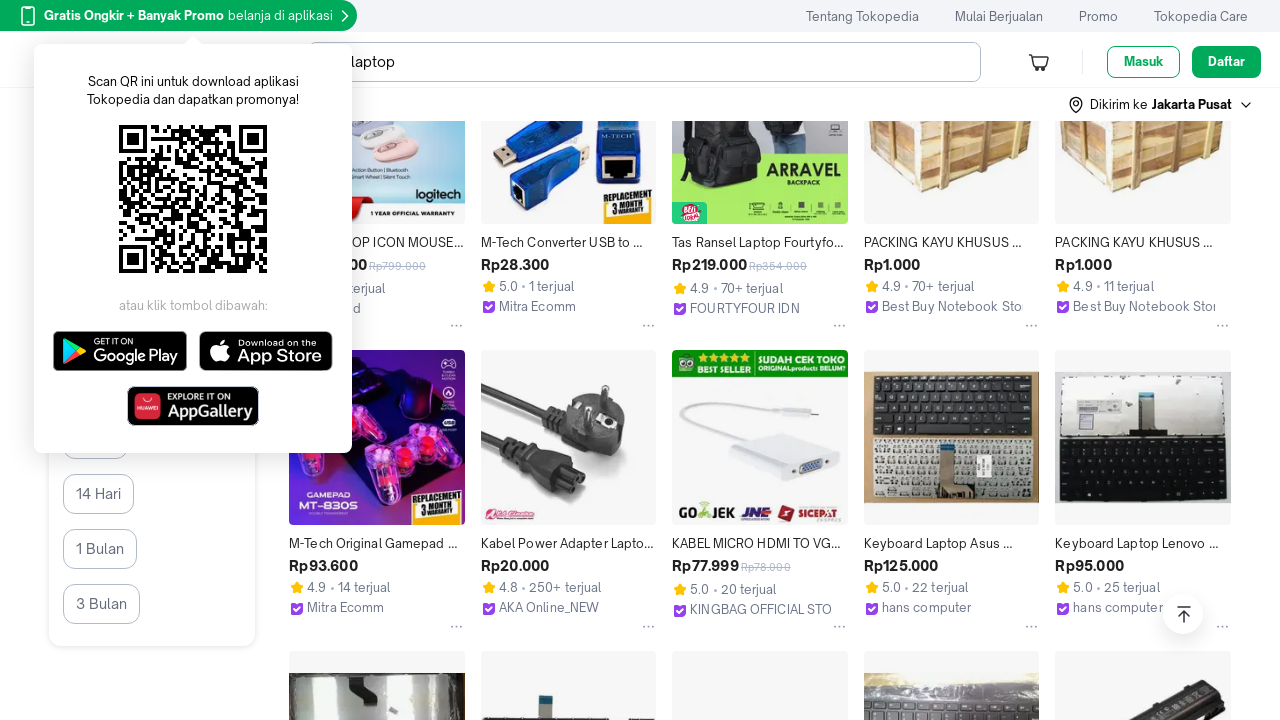

Scrolled page to 2000px
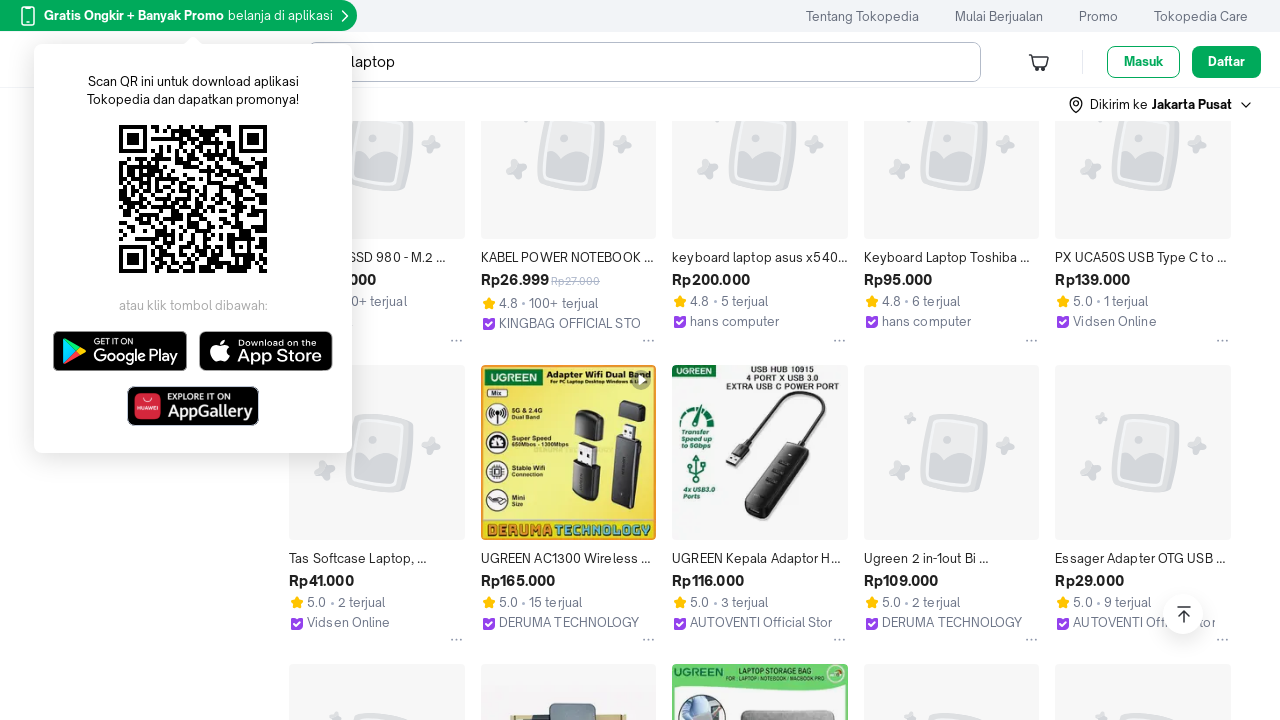

Waited 2 seconds for content to load
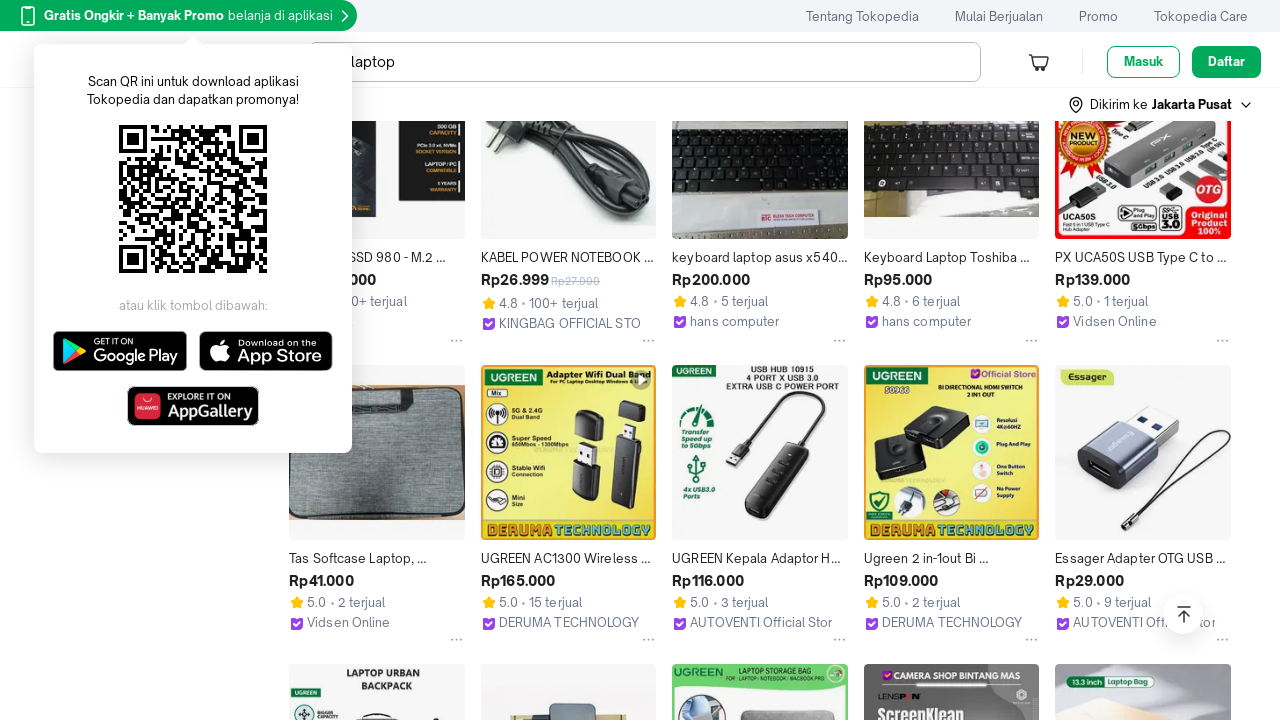

Scrolled page to 3000px
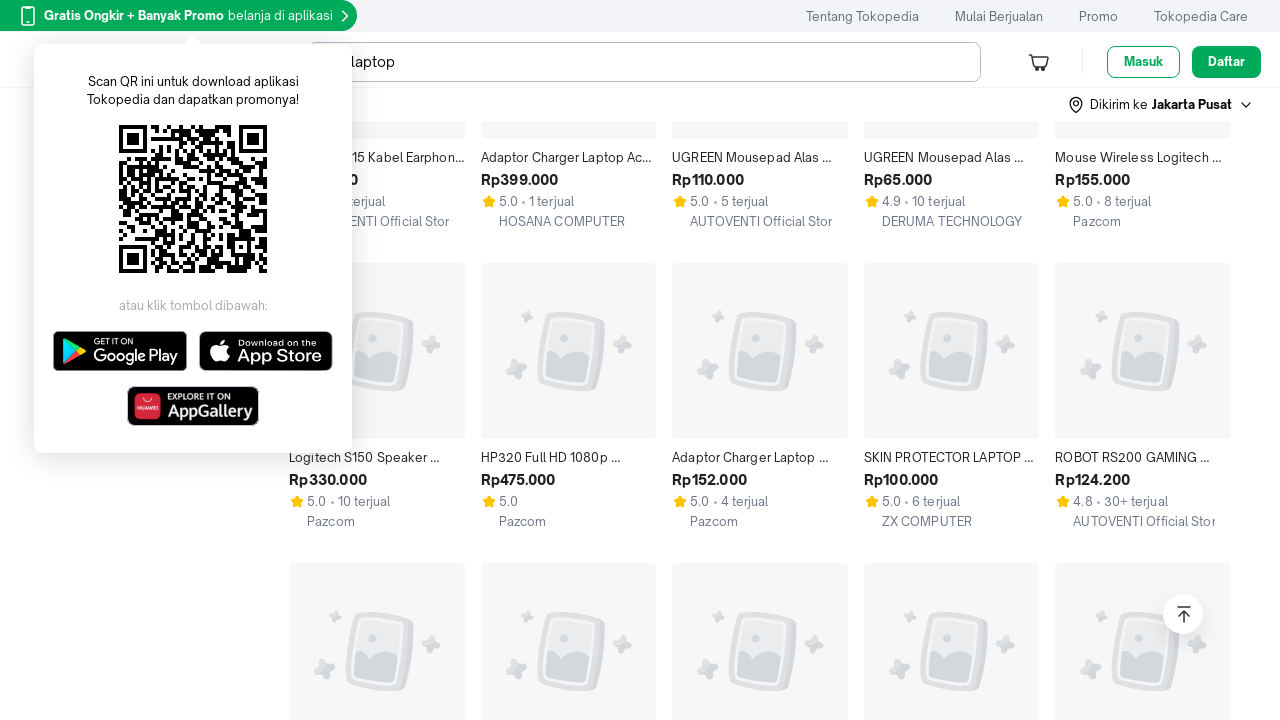

Waited 2 seconds for content to load
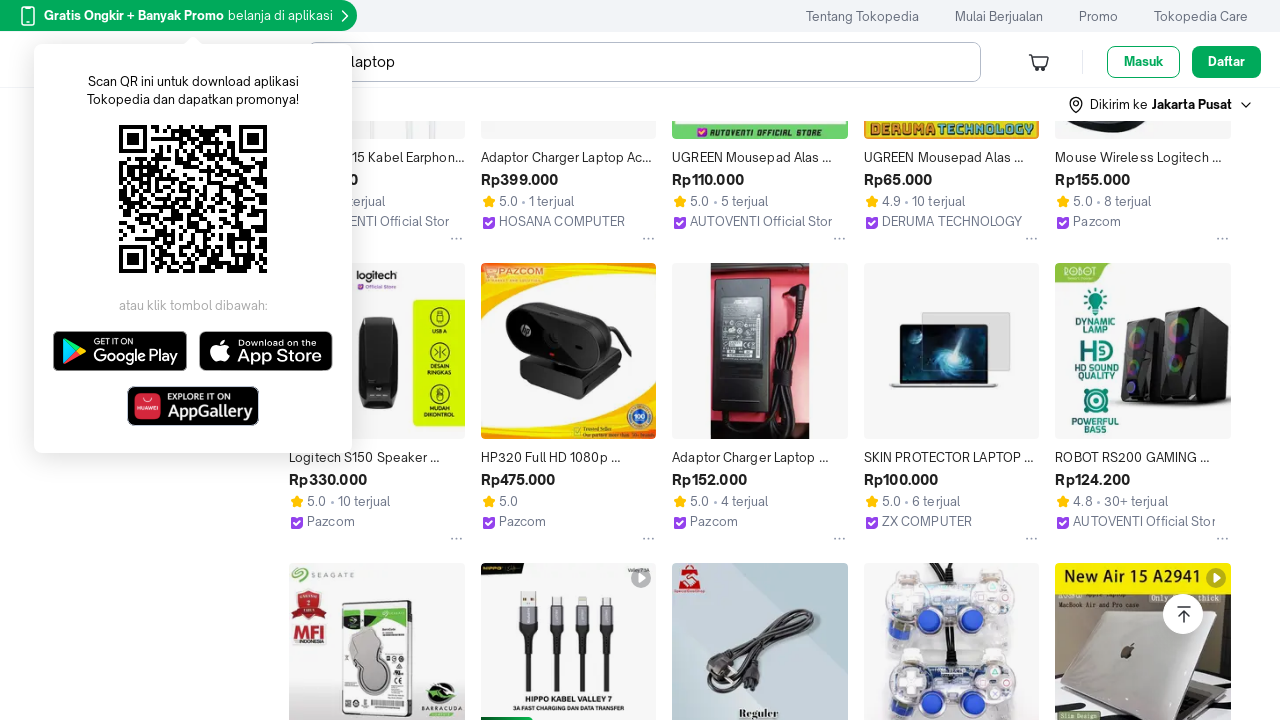

Waited 5 seconds before second scroll iteration
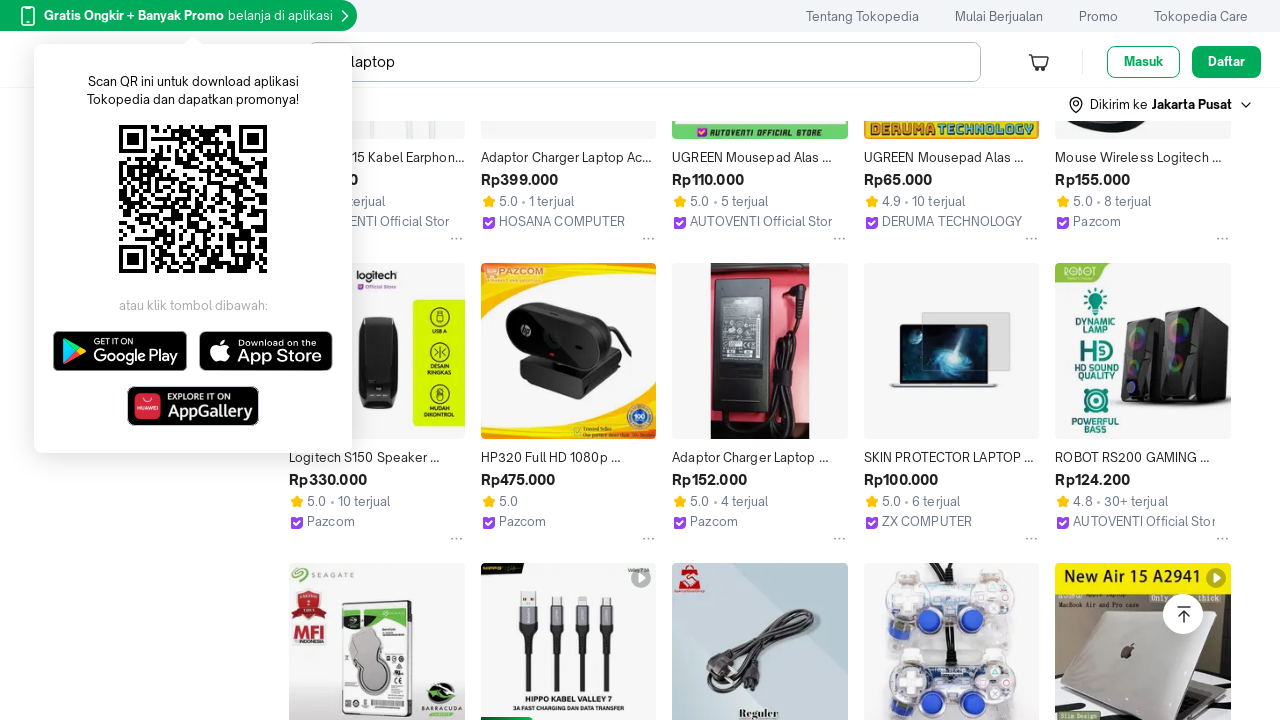

Scrolled page to 1000px (second iteration)
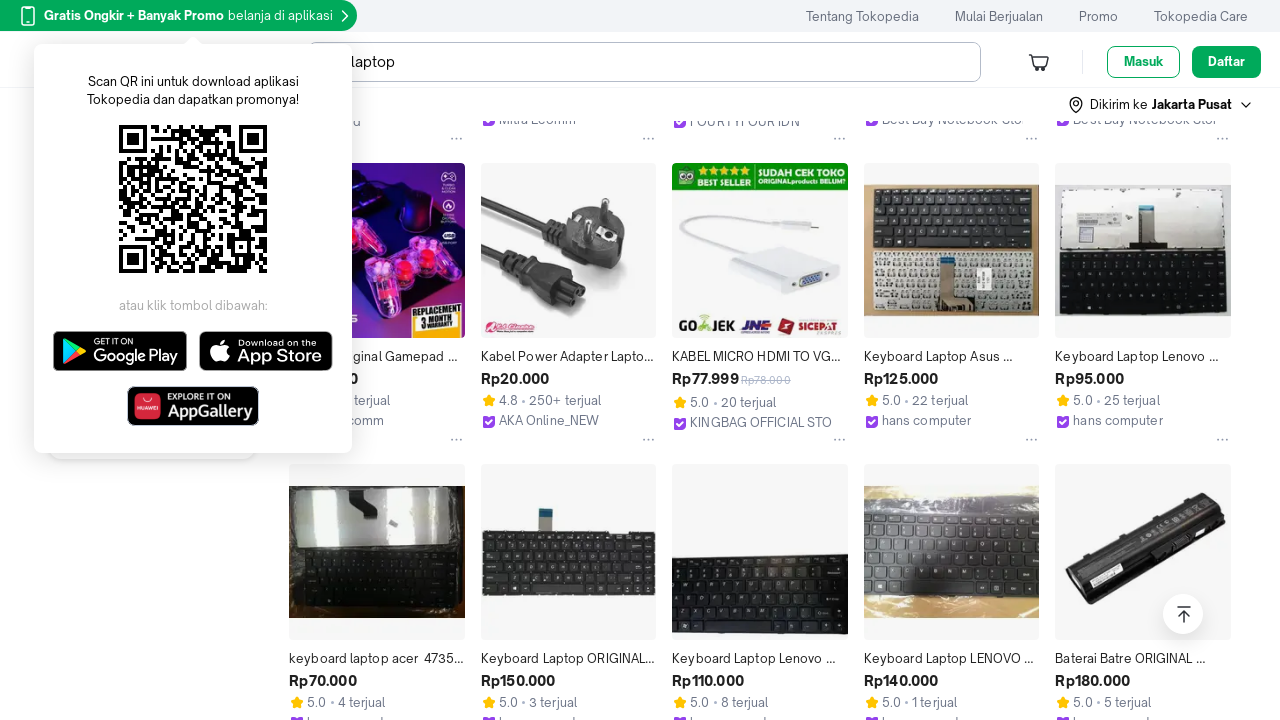

Waited 2 seconds for content to load
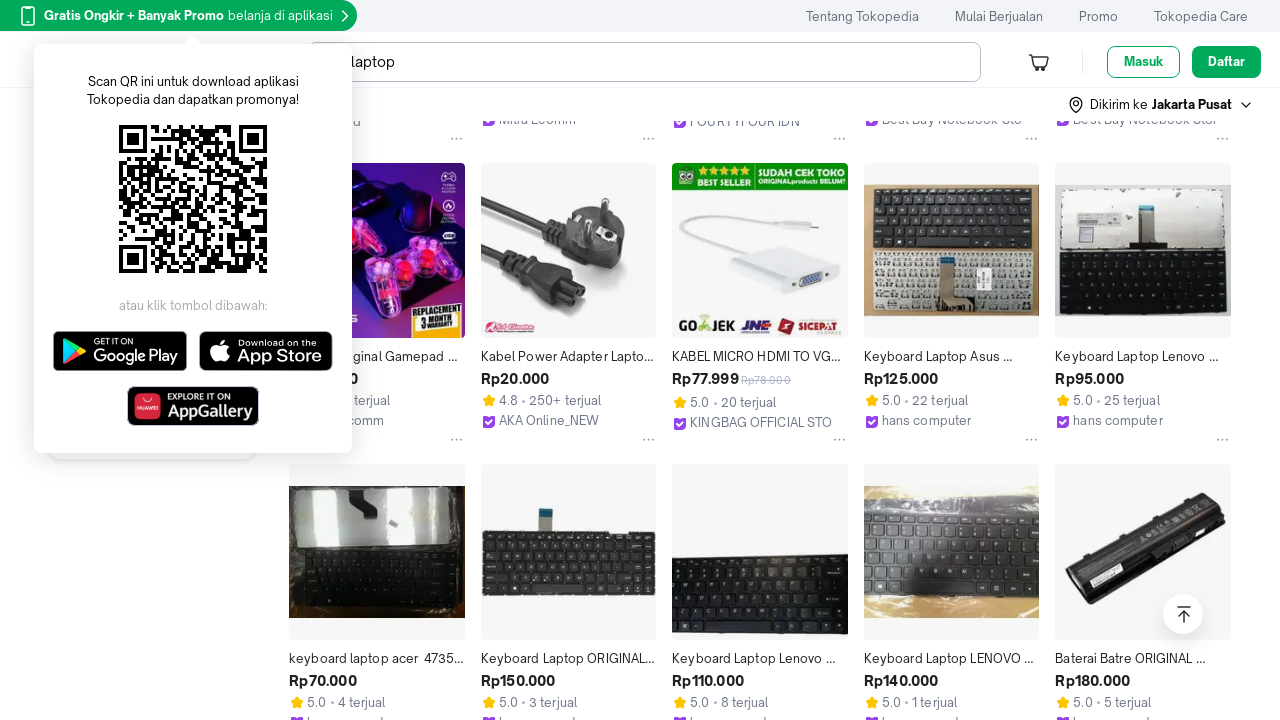

Scrolled page to 2000px (second iteration)
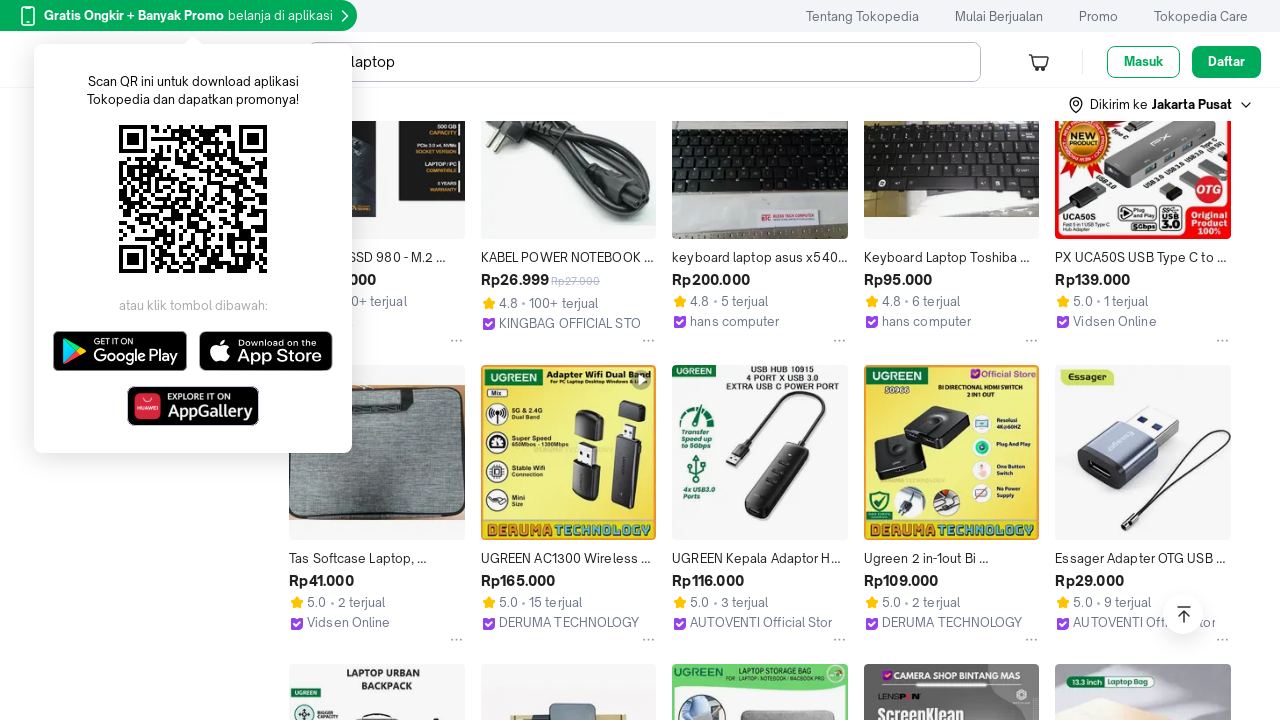

Waited 2 seconds for content to load
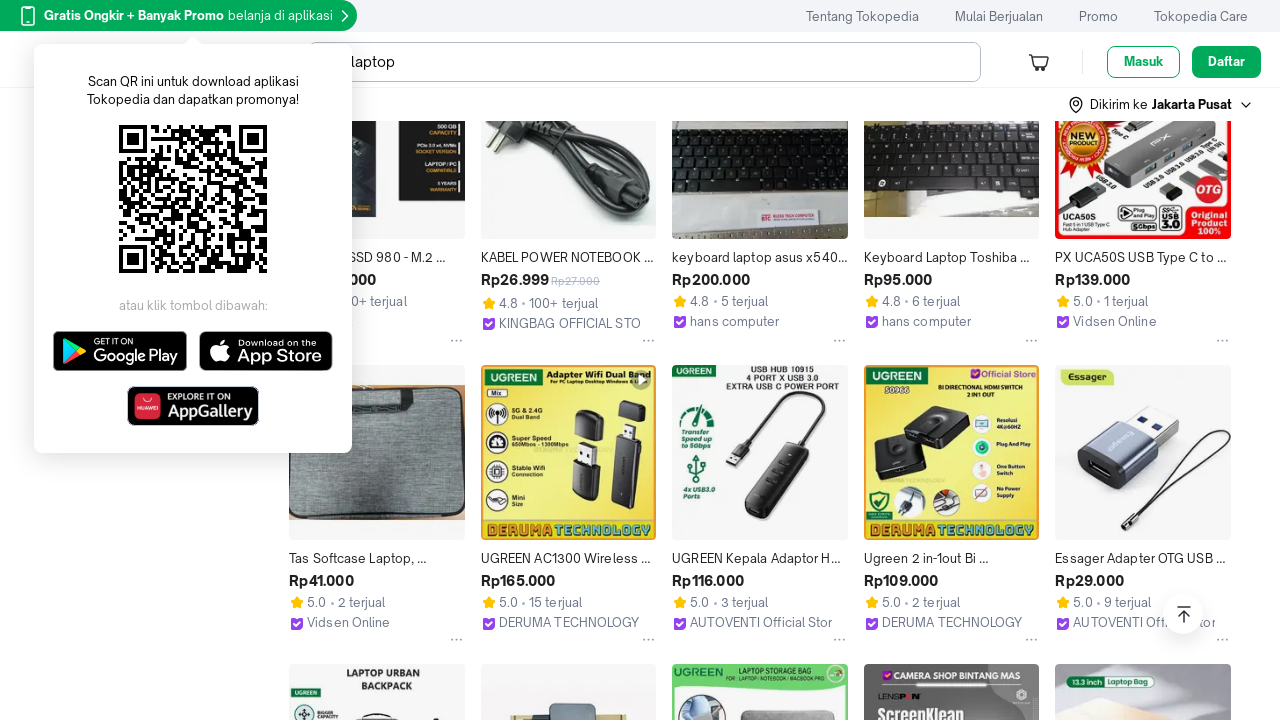

Scrolled page to 3000px (second iteration)
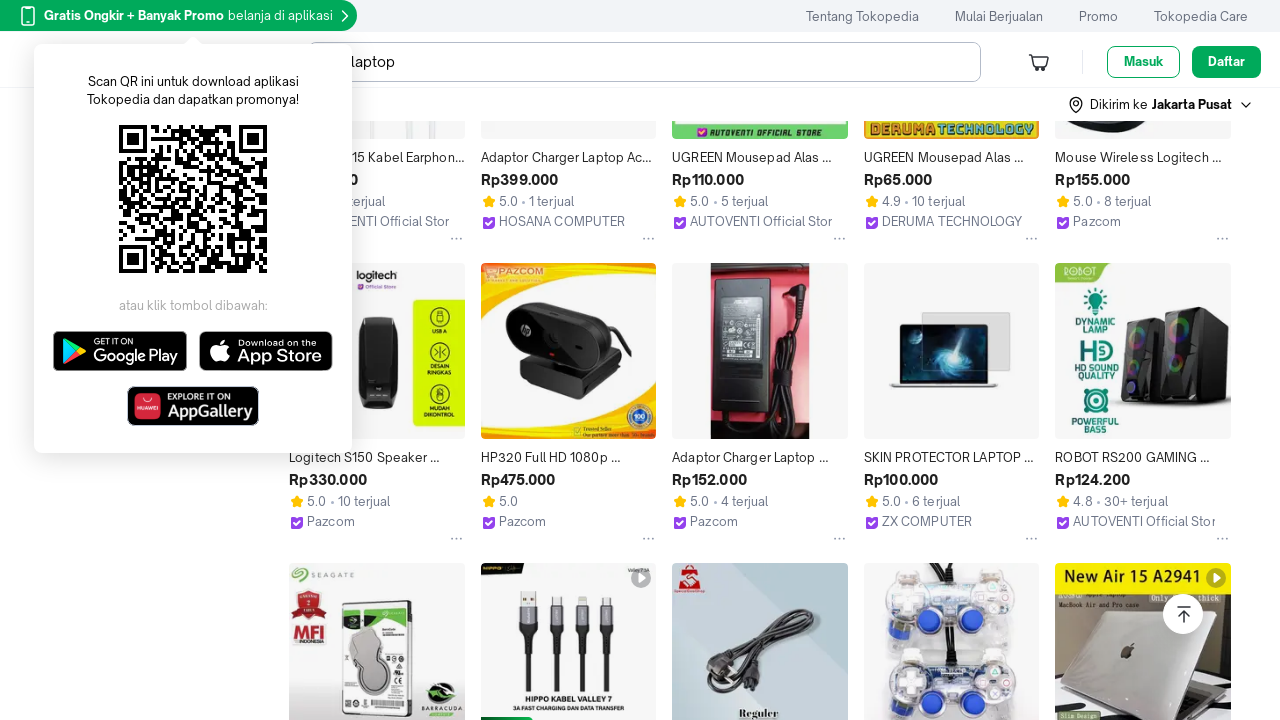

Waited 2 seconds for content to load
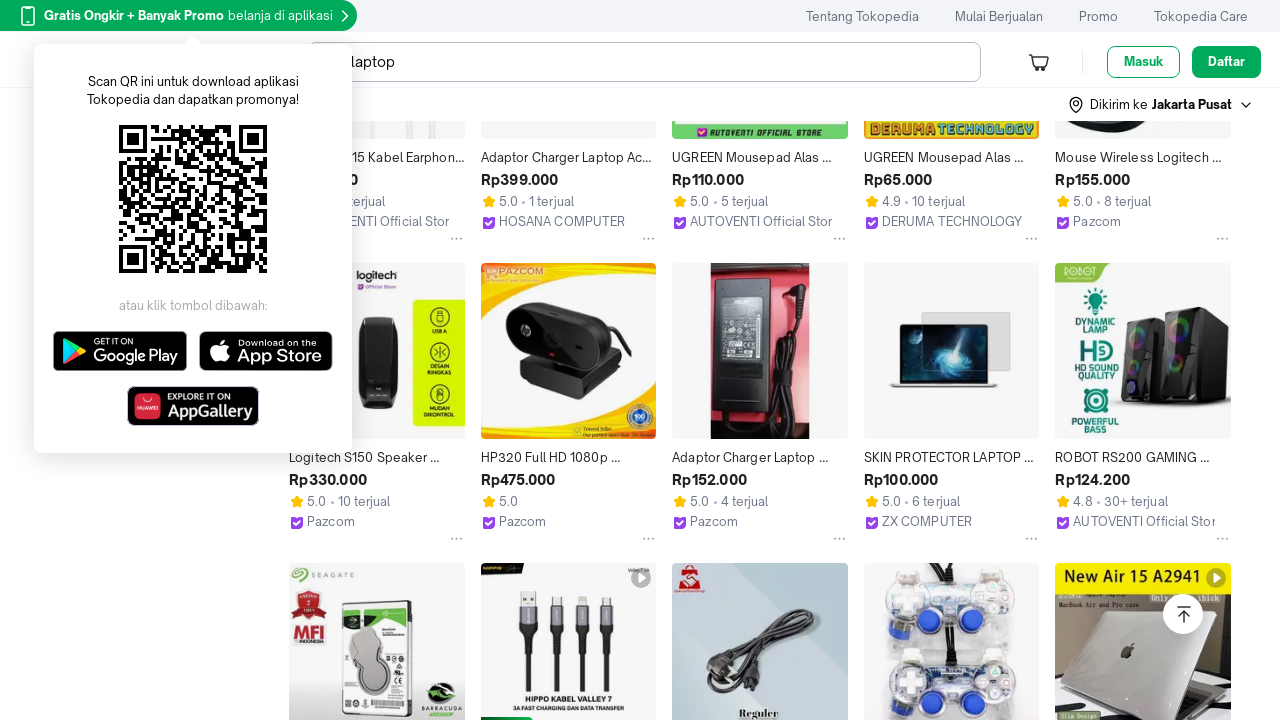

Product container element became visible
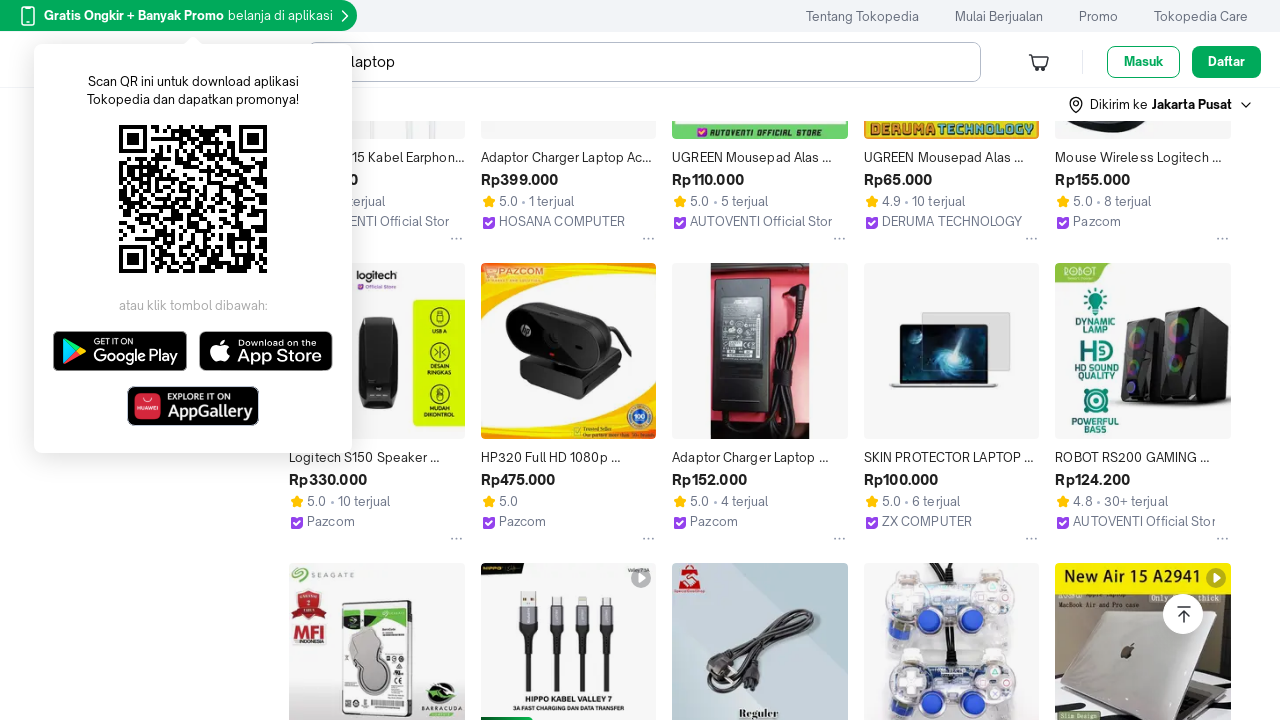

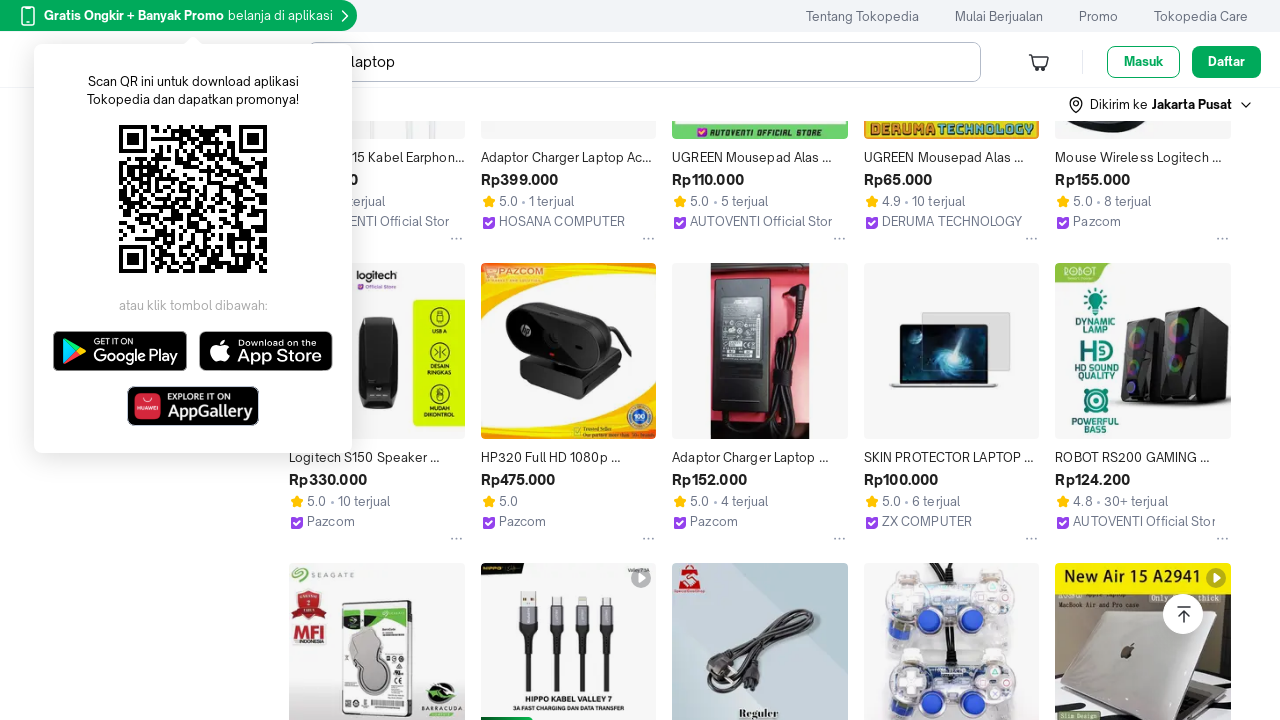